Tests handling of different JavaScript alert types (simple alert, confirmation dialog, and prompt dialog) by accepting, dismissing, and entering text into alerts

Starting URL: https://demo.automationtesting.in/Alerts.html

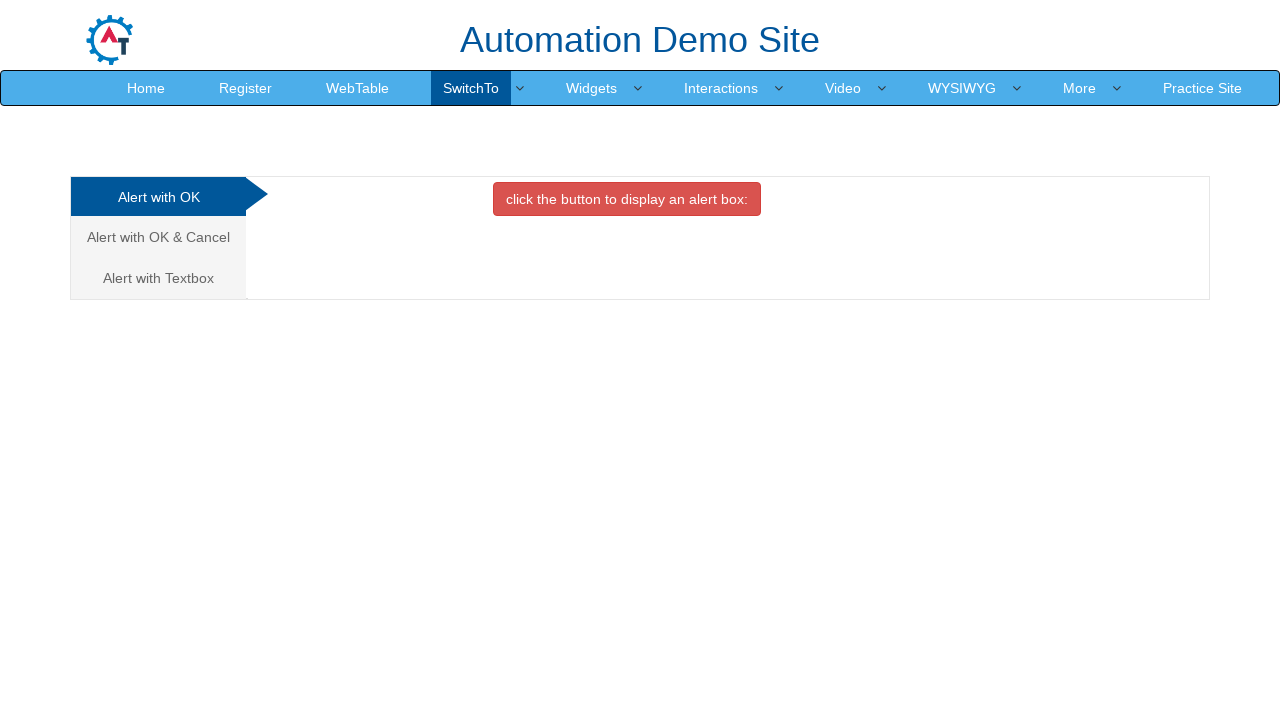

Clicked OK Tab to trigger simple alert at (627, 199) on #OKTab
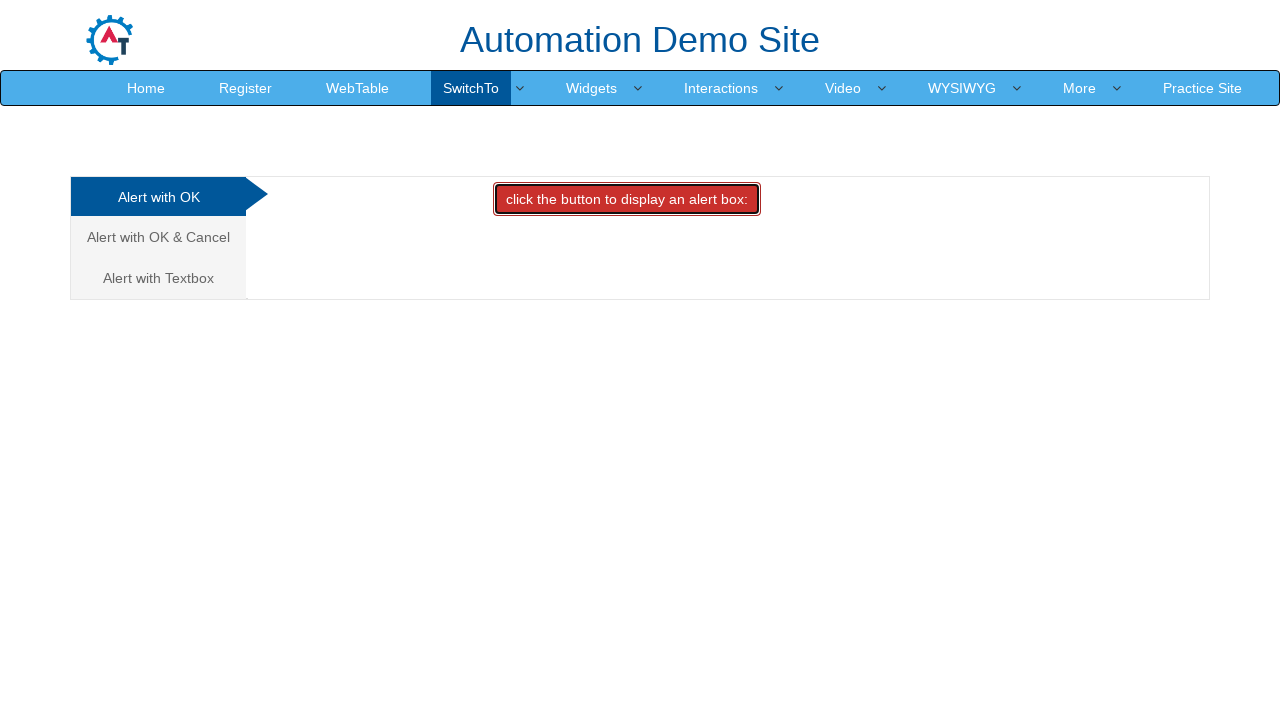

Set up dialog handler to accept simple alert
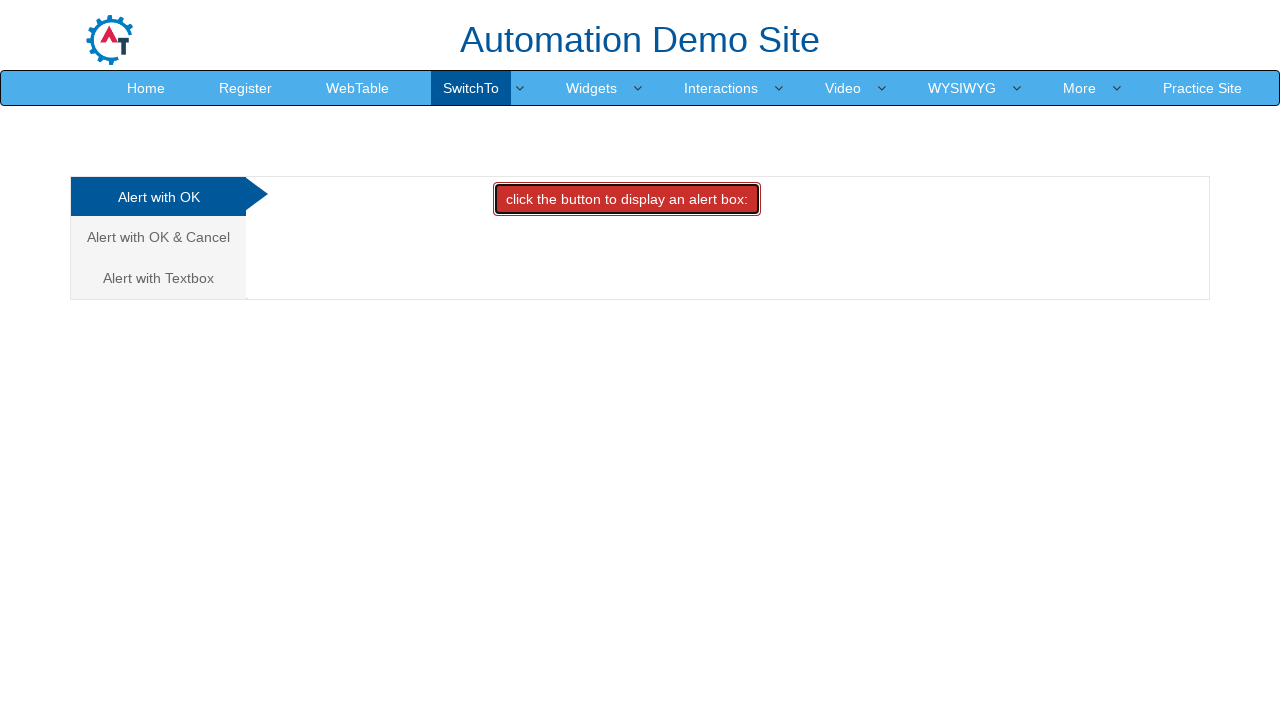

Waited for simple alert to be processed
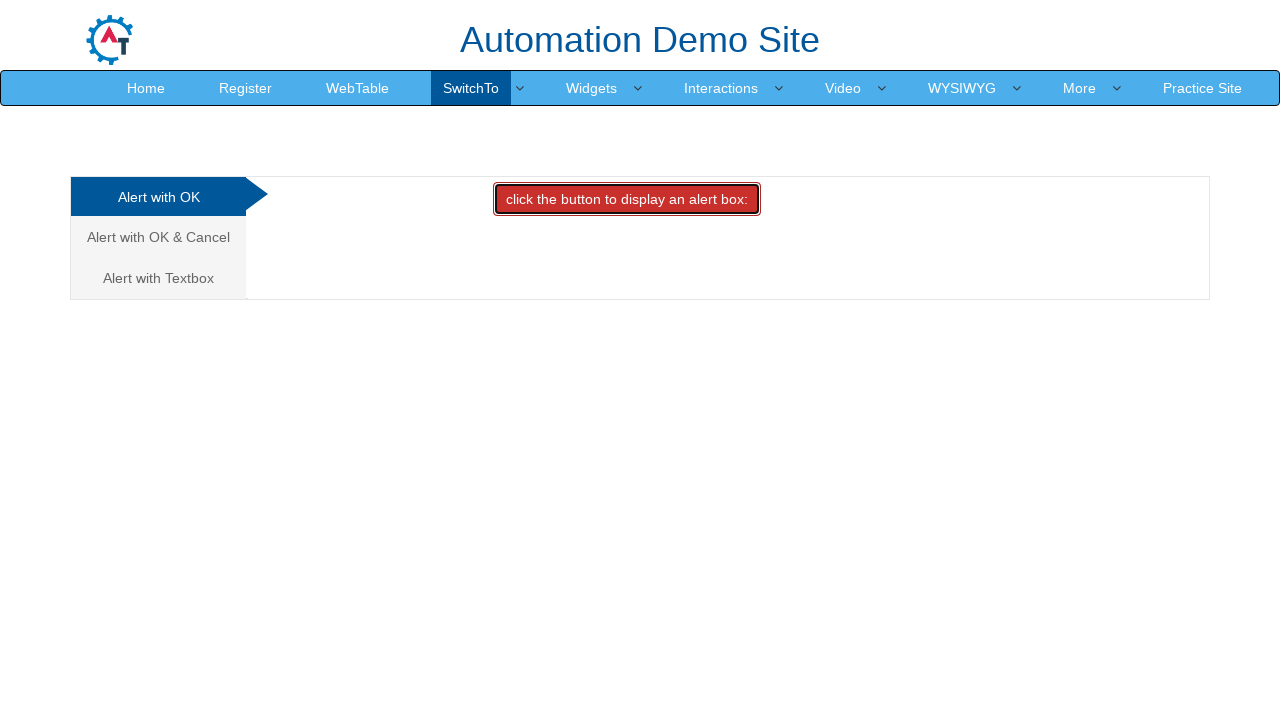

Clicked Cancel Tab link to navigate to confirmation dialog section at (158, 237) on a[href='#CancelTab']
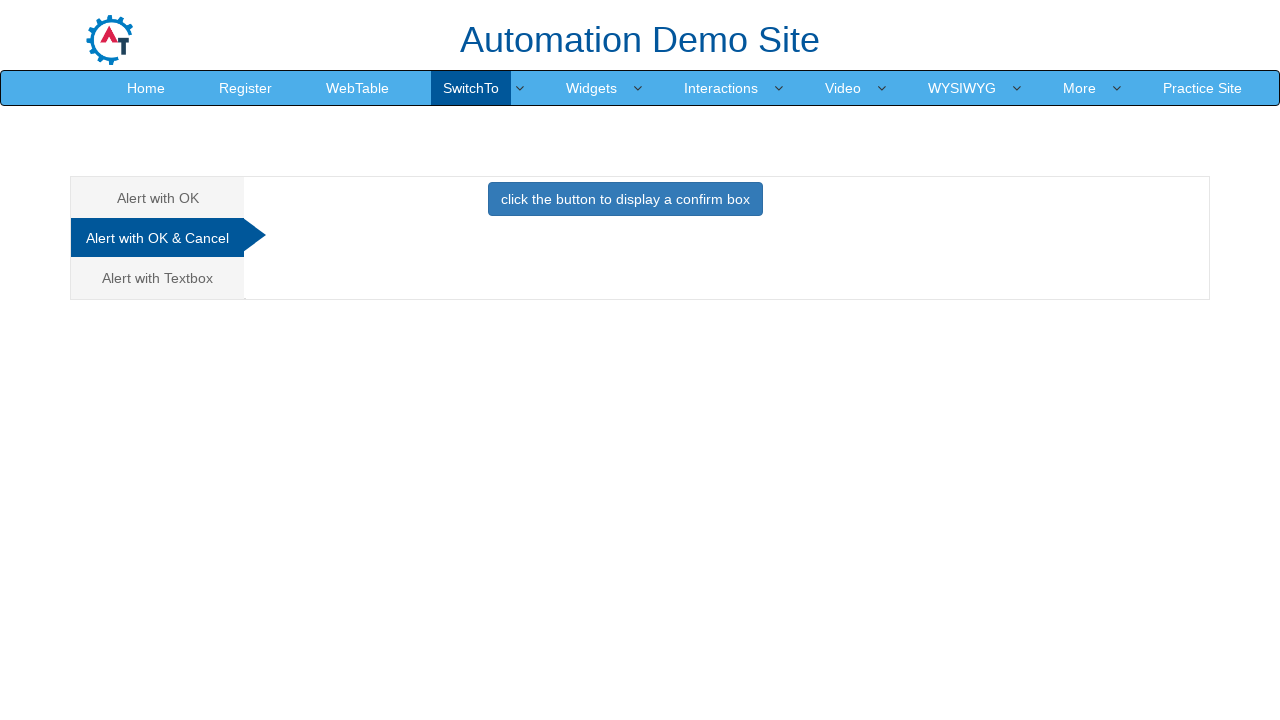

Clicked Cancel Tab button to trigger confirmation alert at (625, 204) on #CancelTab
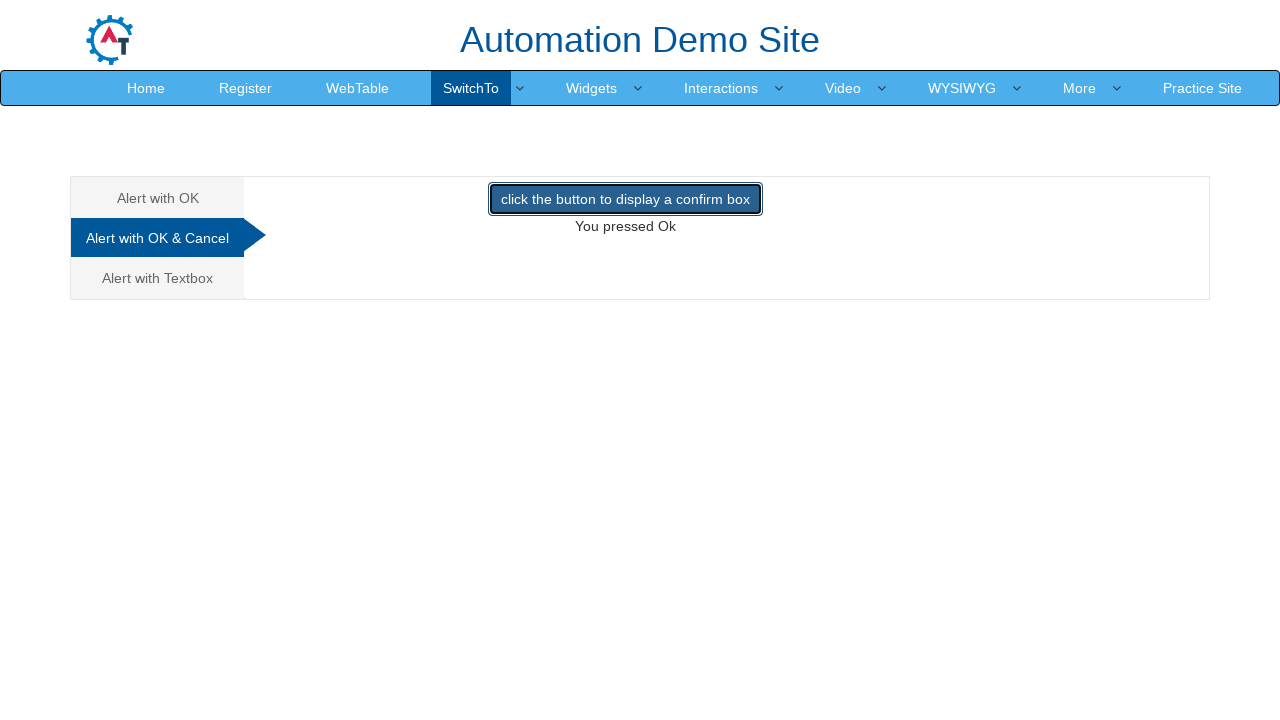

Set up dialog handler to dismiss confirmation alert
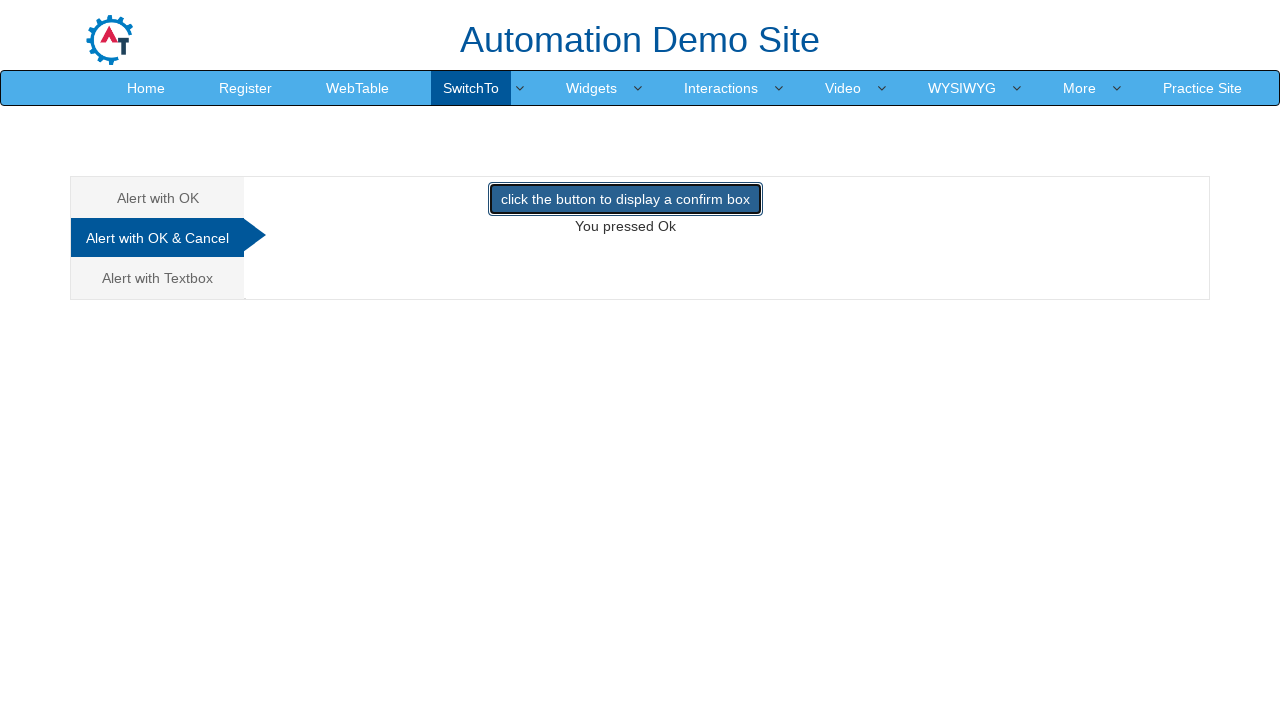

Waited for confirmation alert to be processed
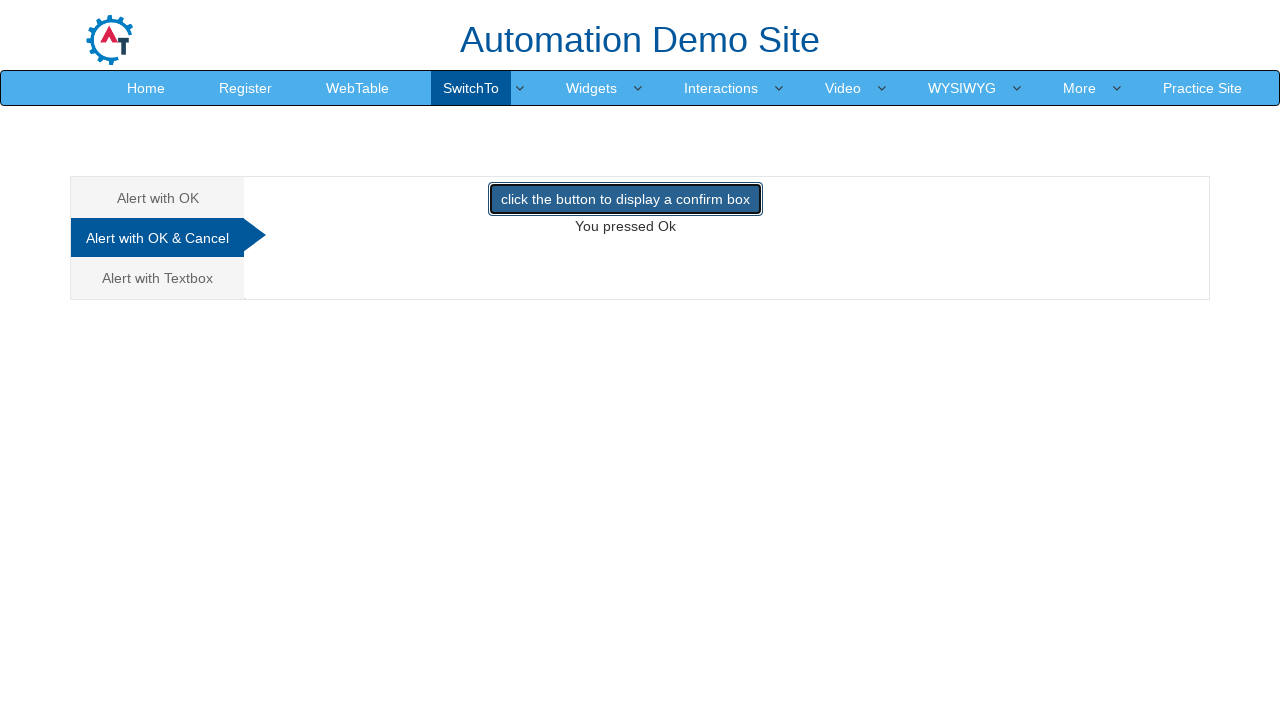

Clicked Textbox Tab link to navigate to prompt dialog section at (158, 278) on a[href='#Textbox']
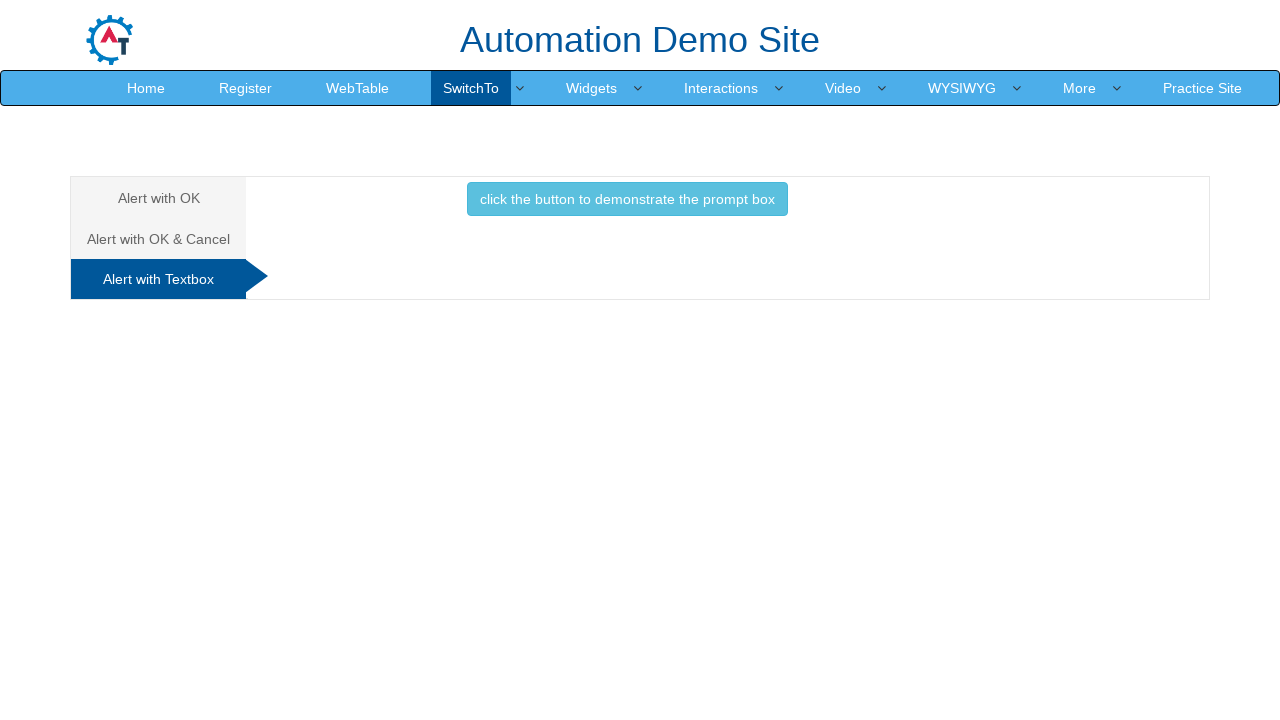

Clicked Textbox button to trigger prompt alert at (627, 204) on #Textbox
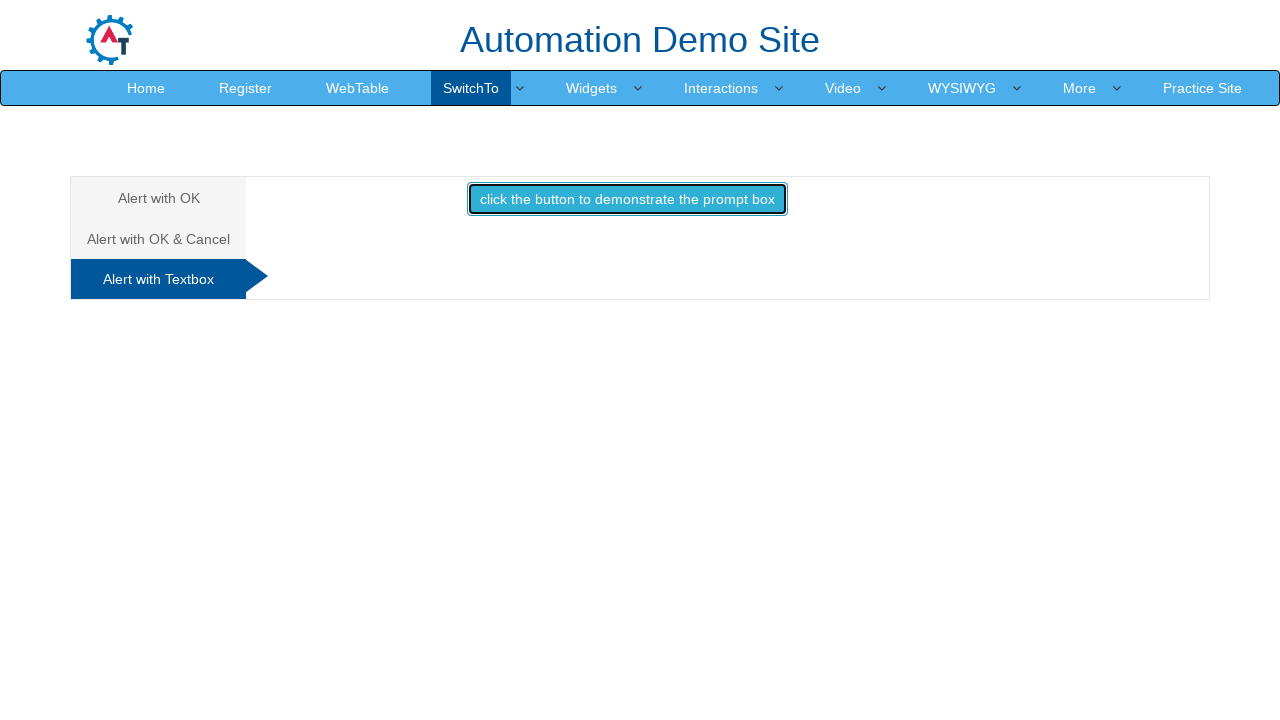

Set up dialog handler to accept prompt alert and enter text 'Hirva, Tom, Anisha'
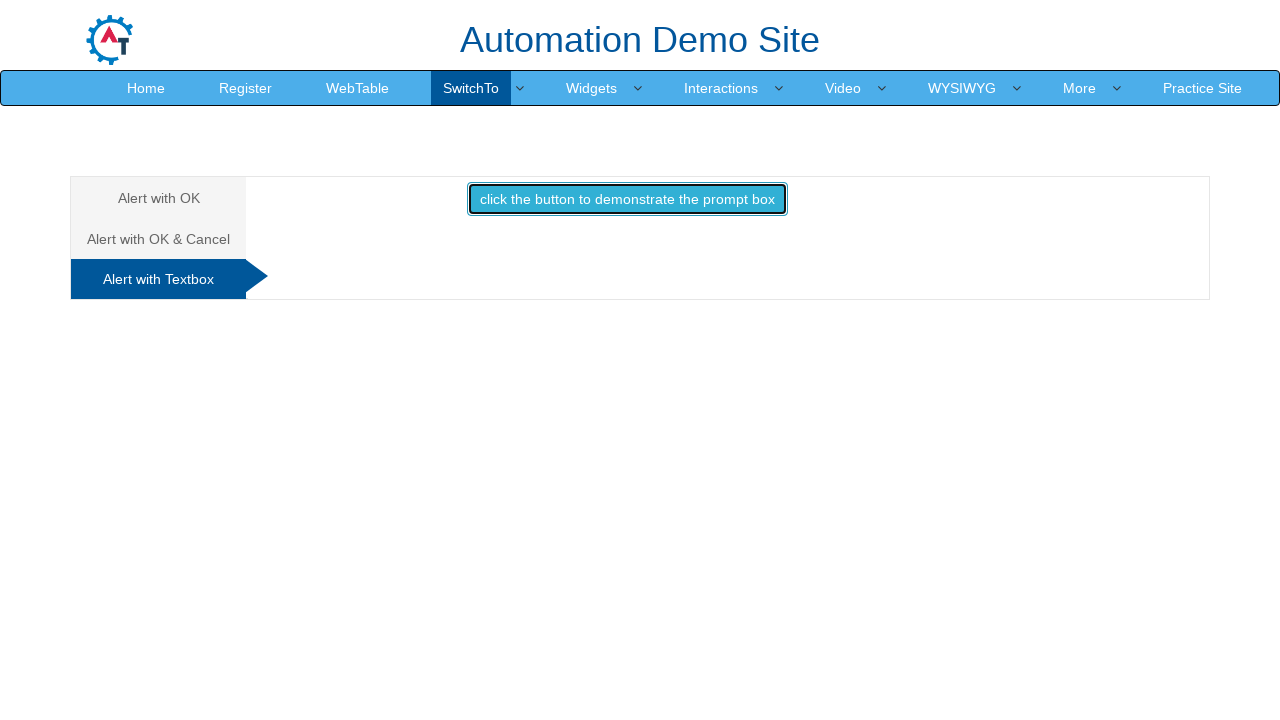

Waited for prompt alert to be processed
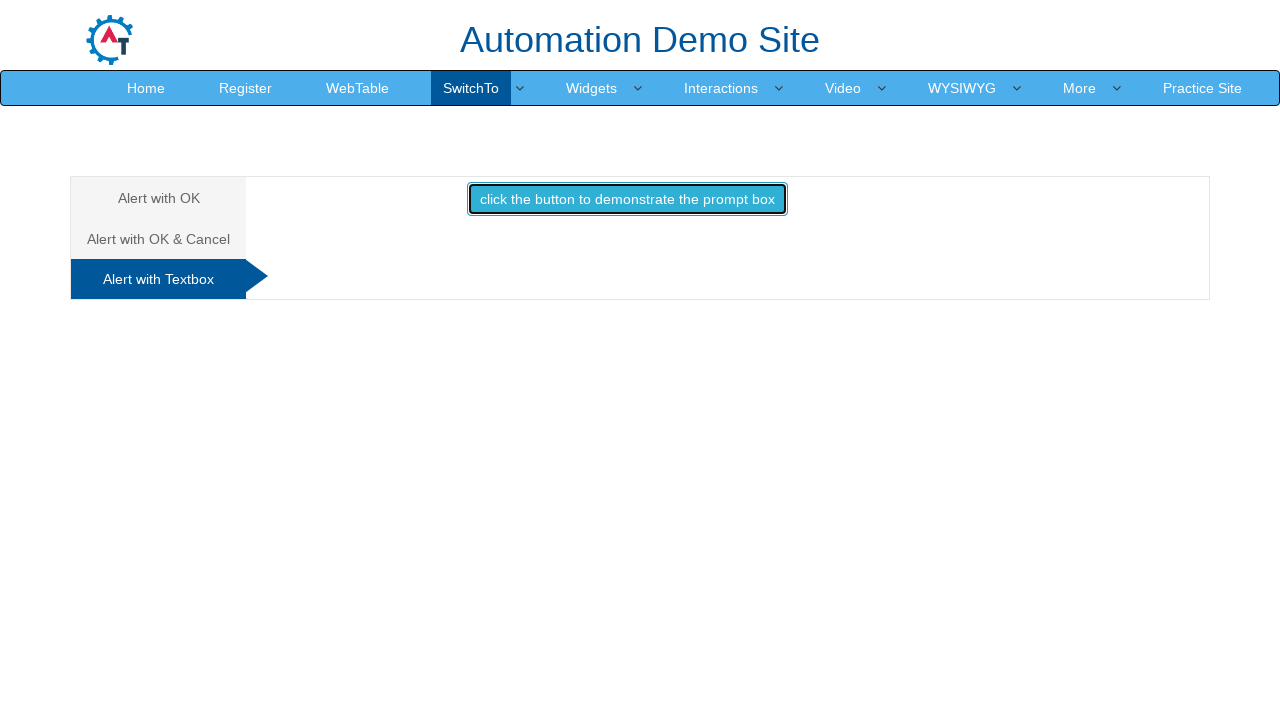

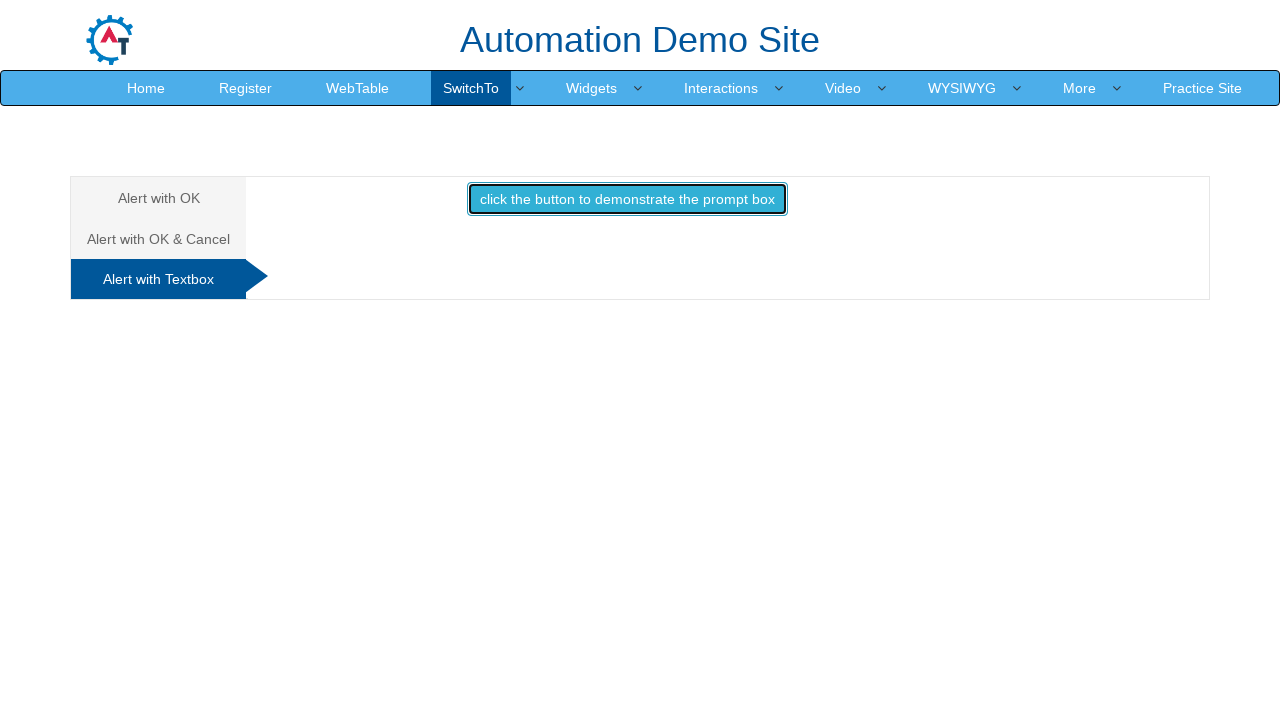